Tests that entering a number above 100 displays the correct error message "Number is too big"

Starting URL: https://kristinek.github.io/site/tasks/enter_a_number

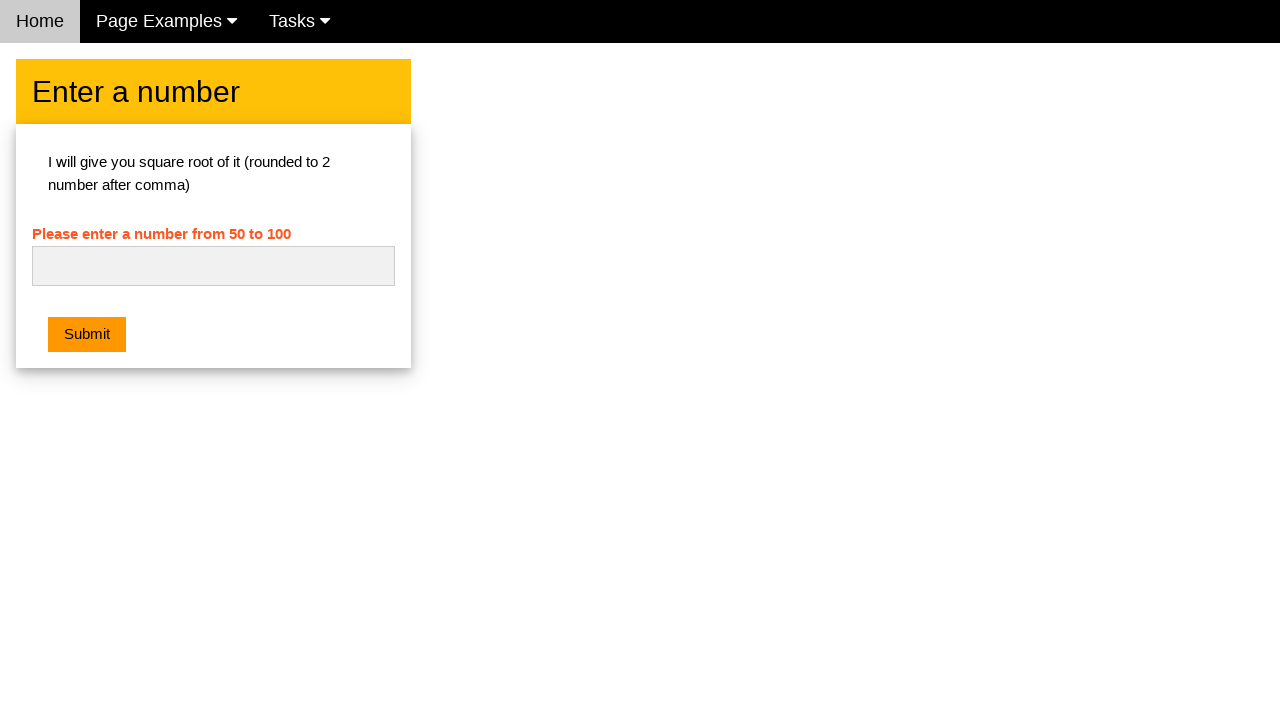

Navigated to enter a number task page
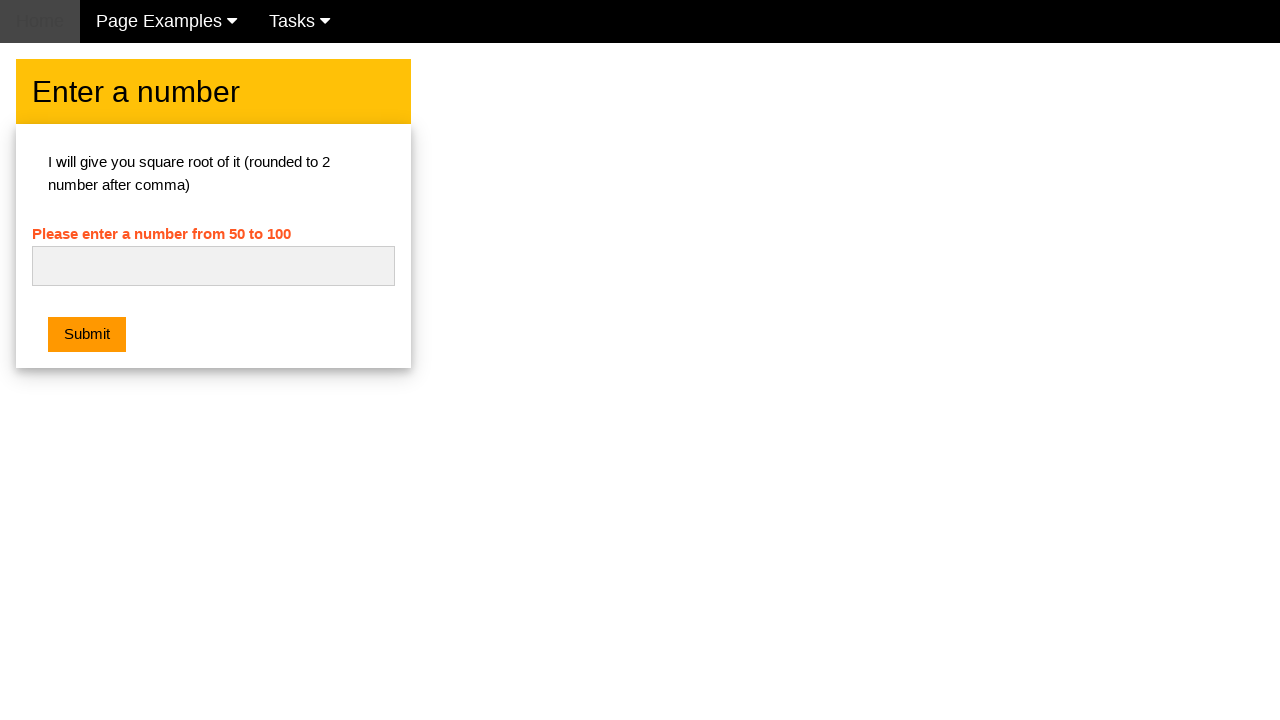

Filled number input field with '144' on #numb
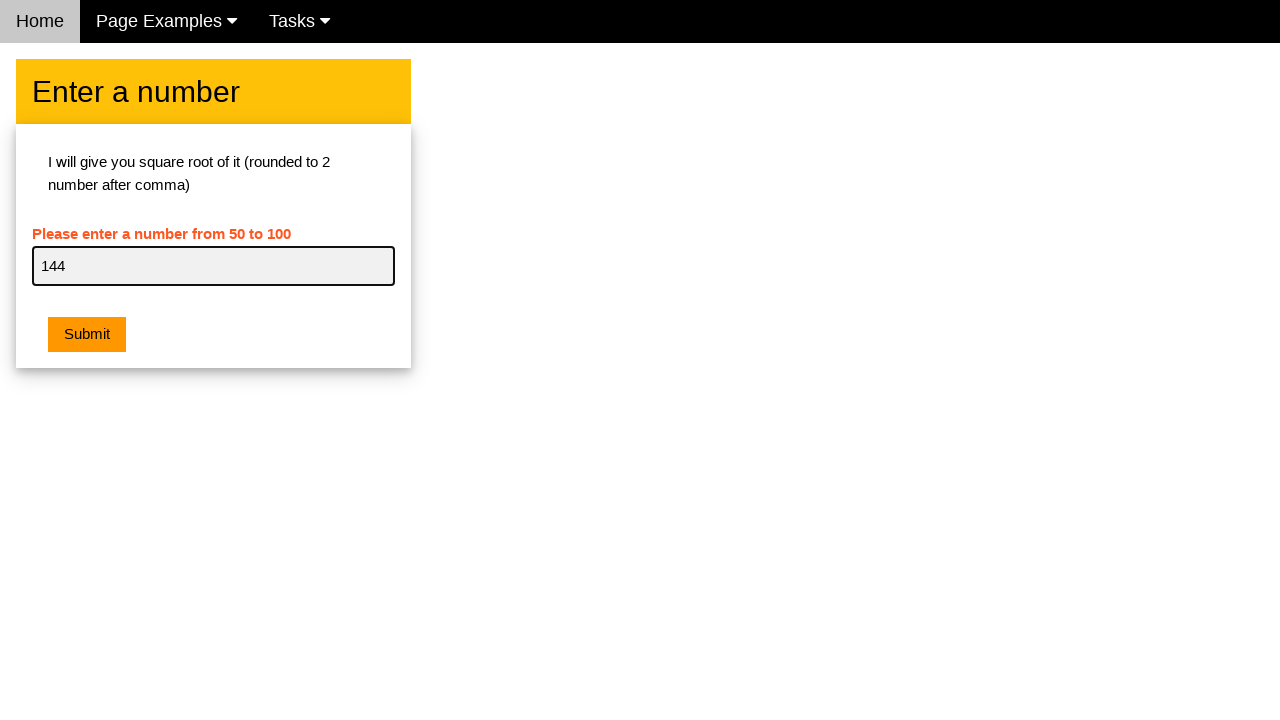

Clicked the submit button at (87, 335) on .w3-orange
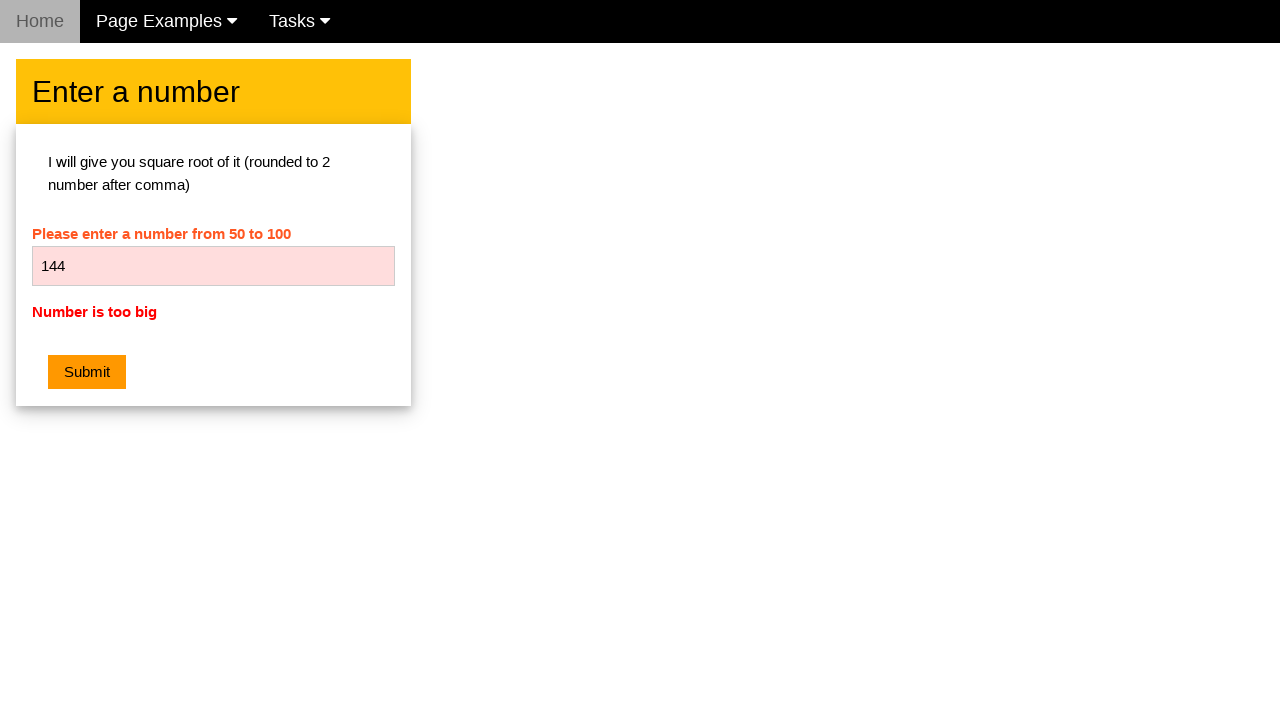

Retrieved error message text
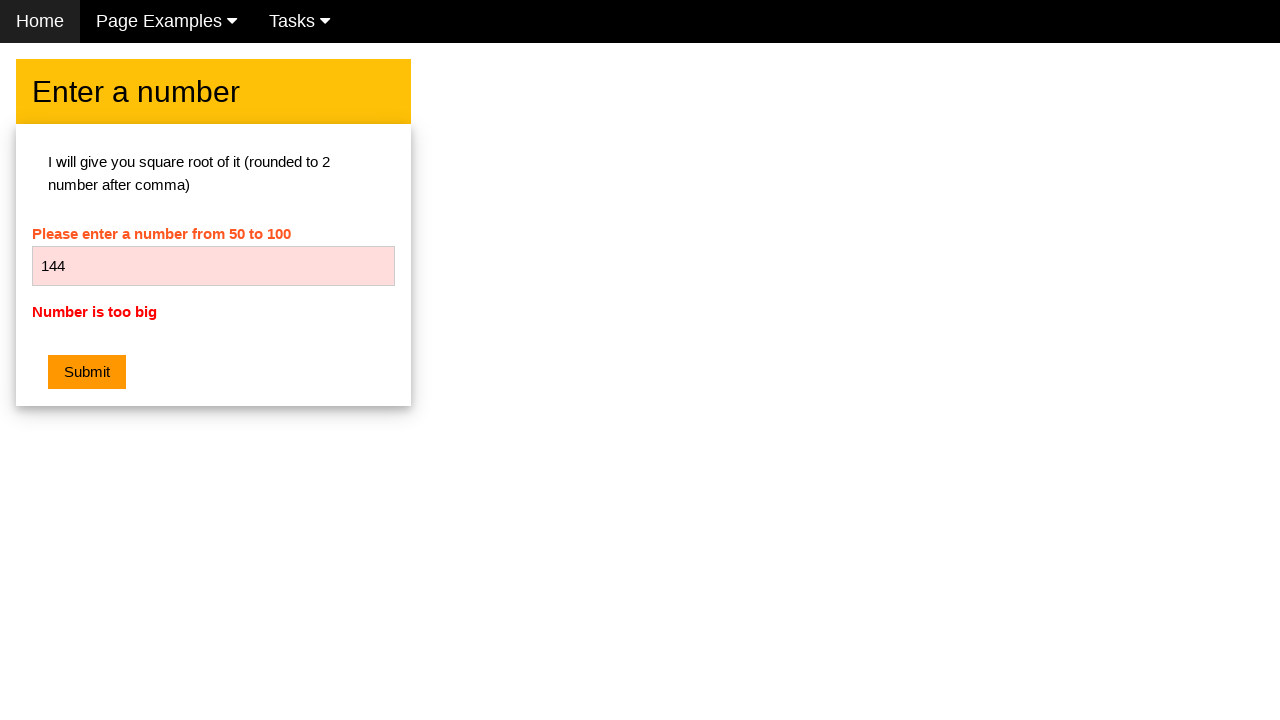

Verified error message is 'Number is too big'
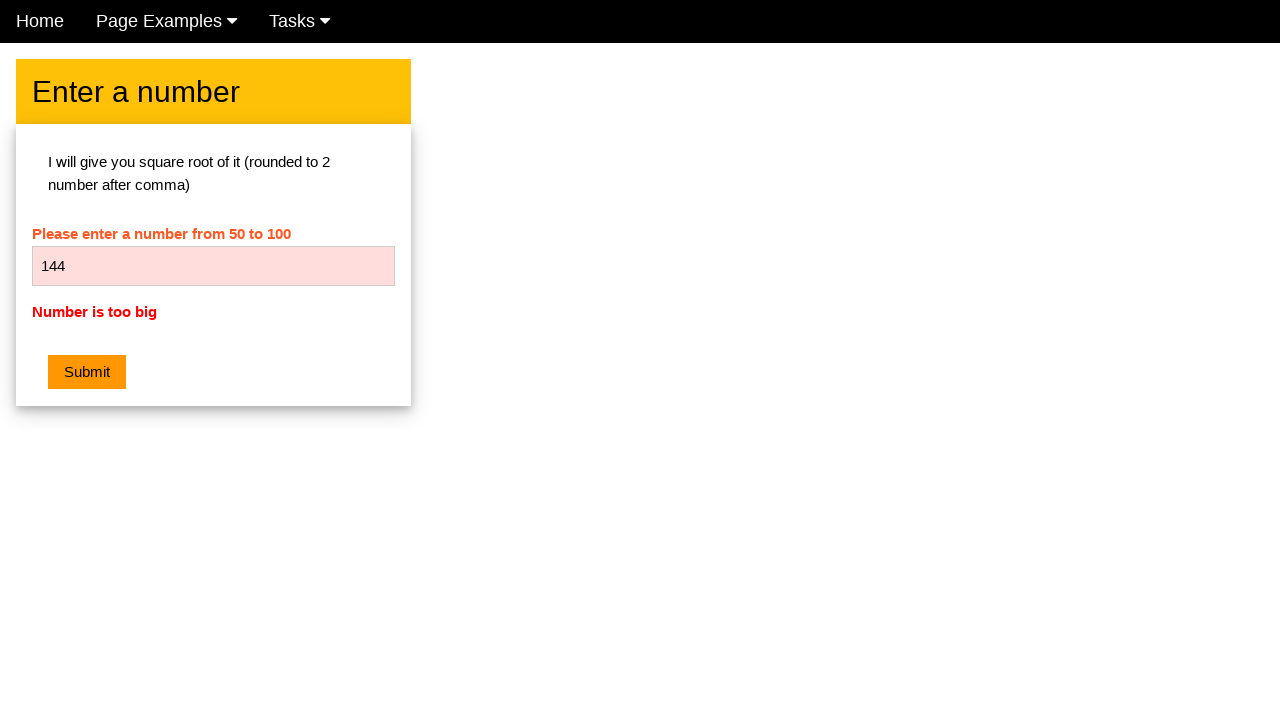

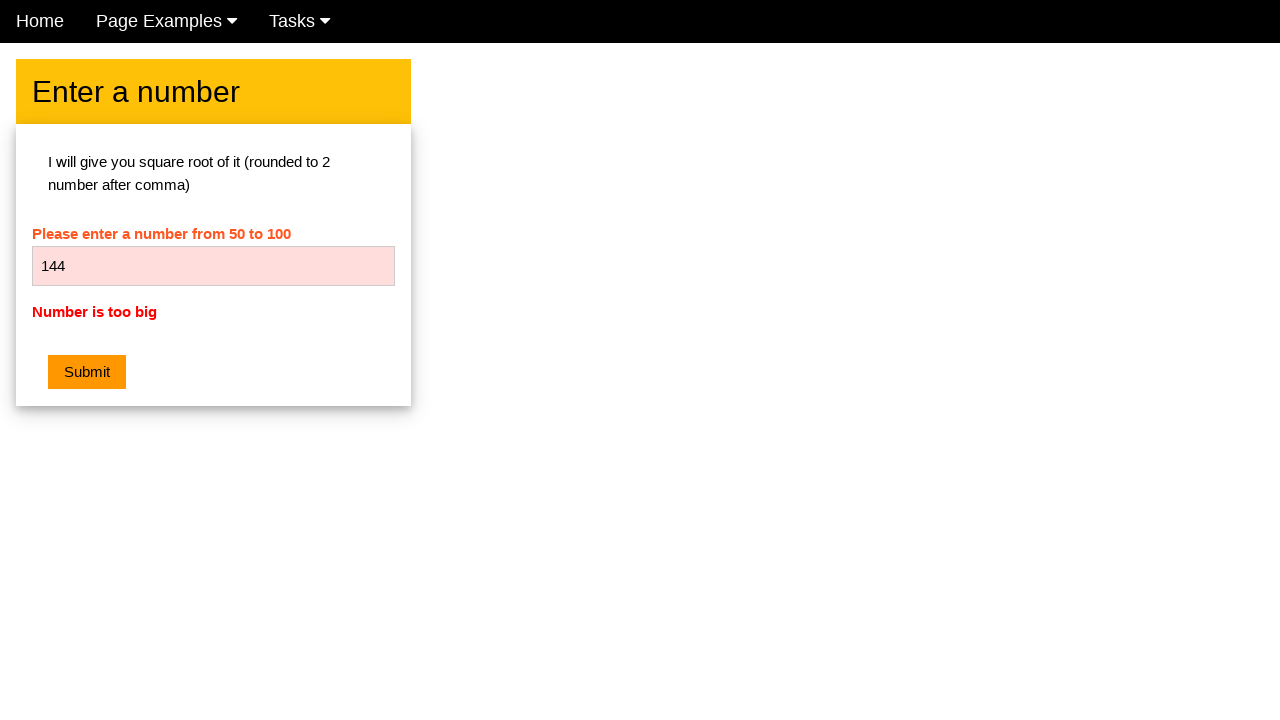